Locates an element by ID and retrieves its text content to verify element finding capability

Starting URL: https://acctabootcamp.github.io/site/examples/locators

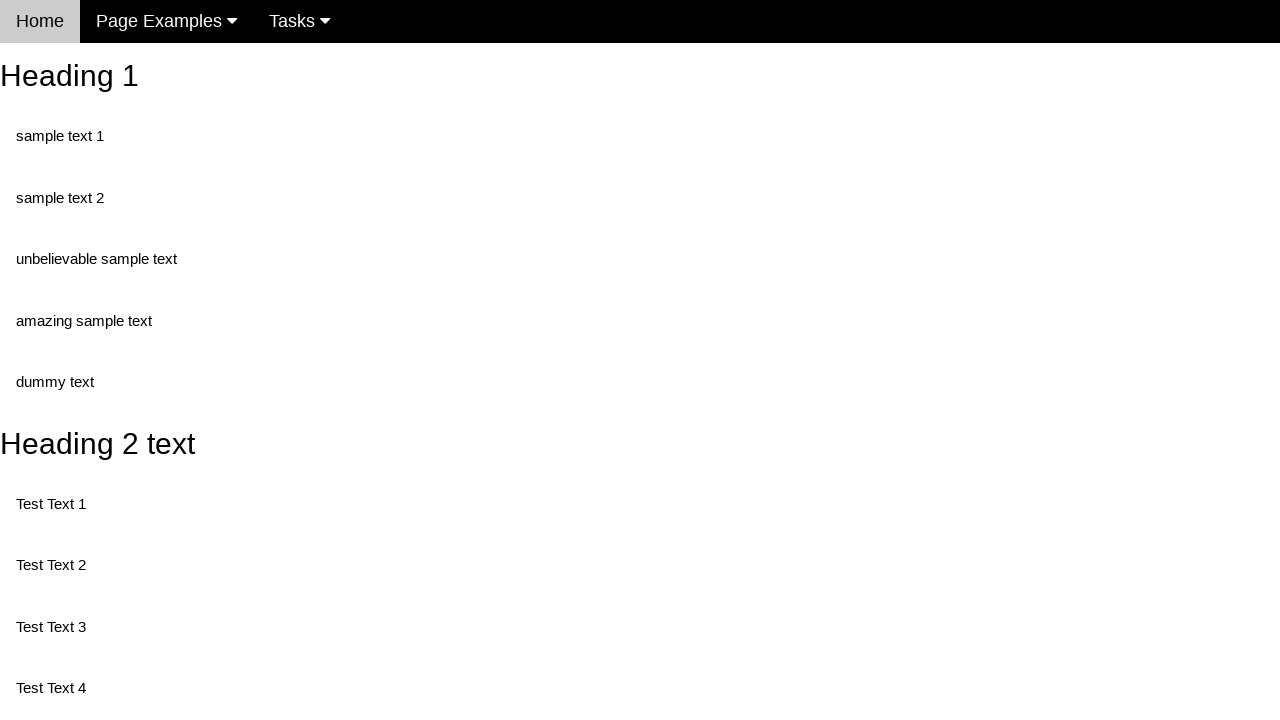

Navigated to locators example page
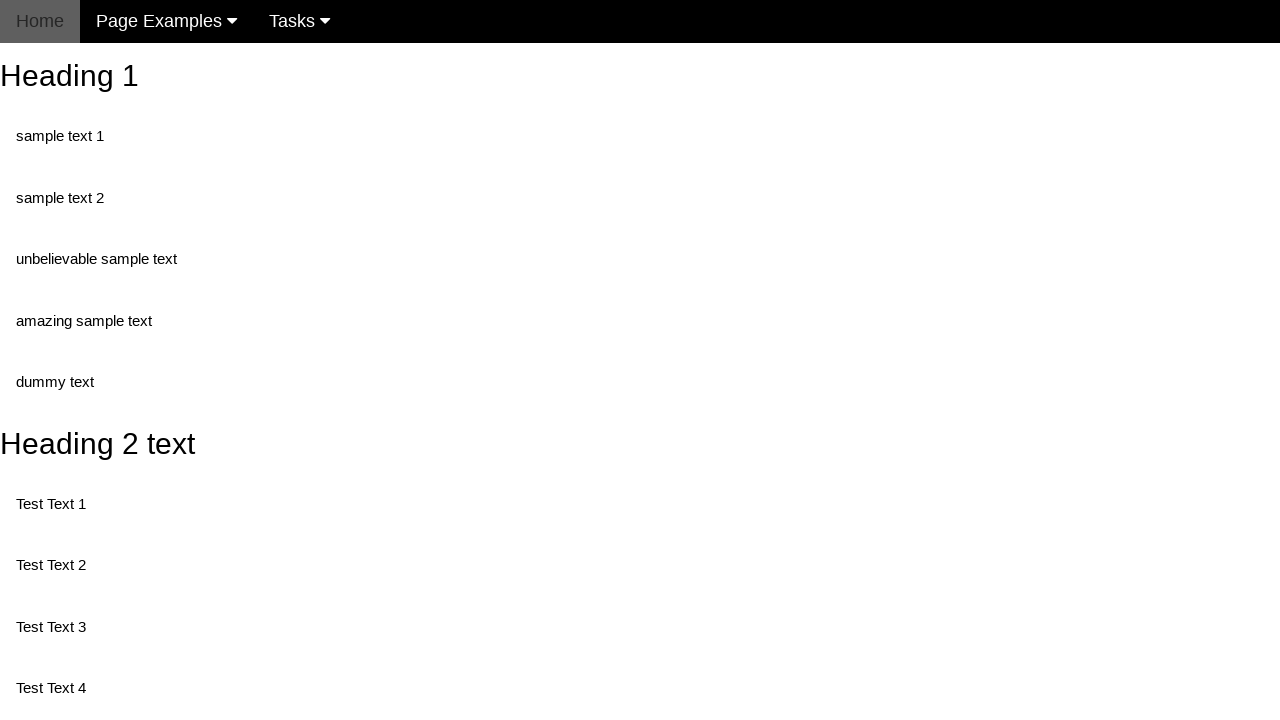

Located element with ID 'heading_2' and retrieved its text content
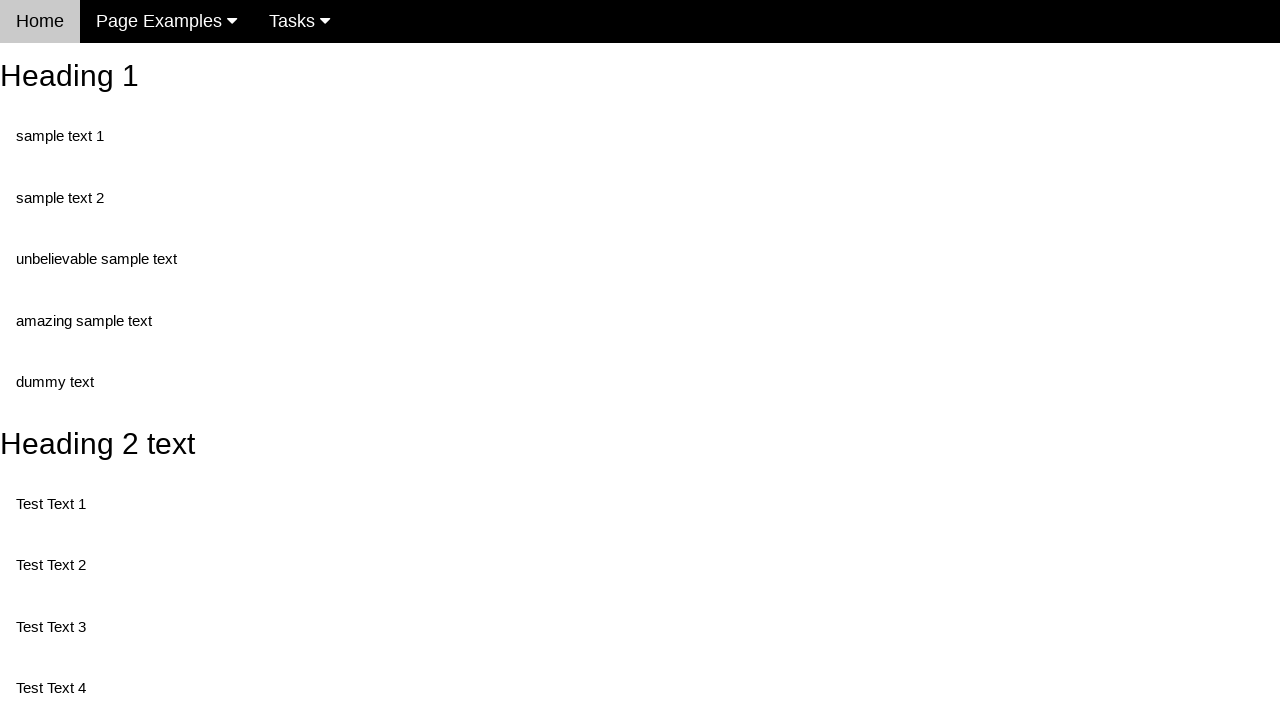

Printed heading text: Heading 2 text
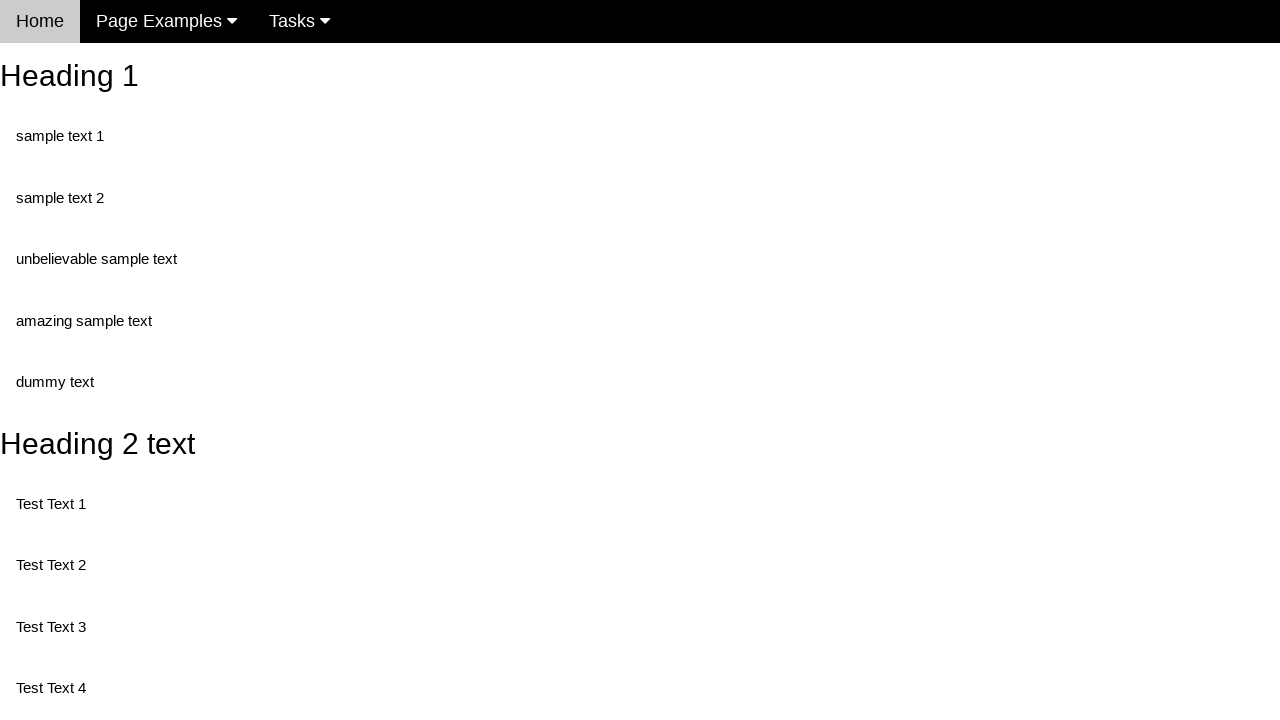

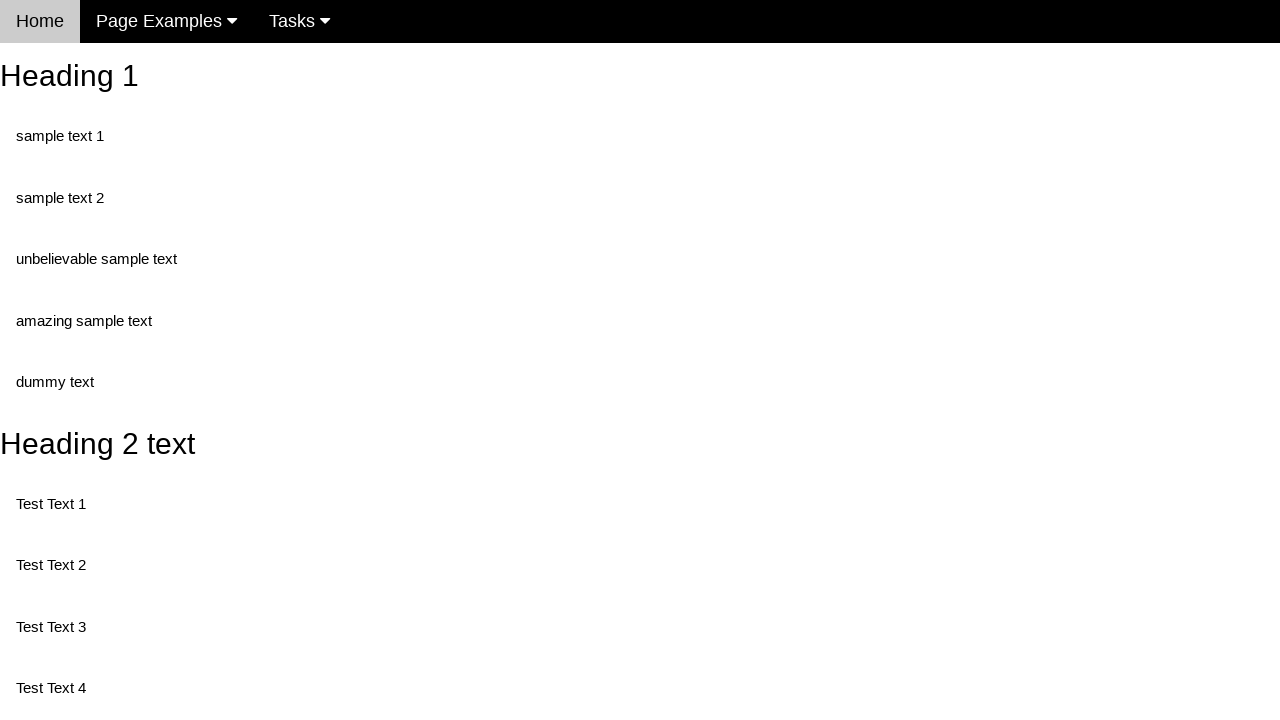